Navigates to Singapore Charities advanced search page and clicks the search button to load charity profiles

Starting URL: https://www.charities.gov.sg/Pages/AdvanceSearch.aspx

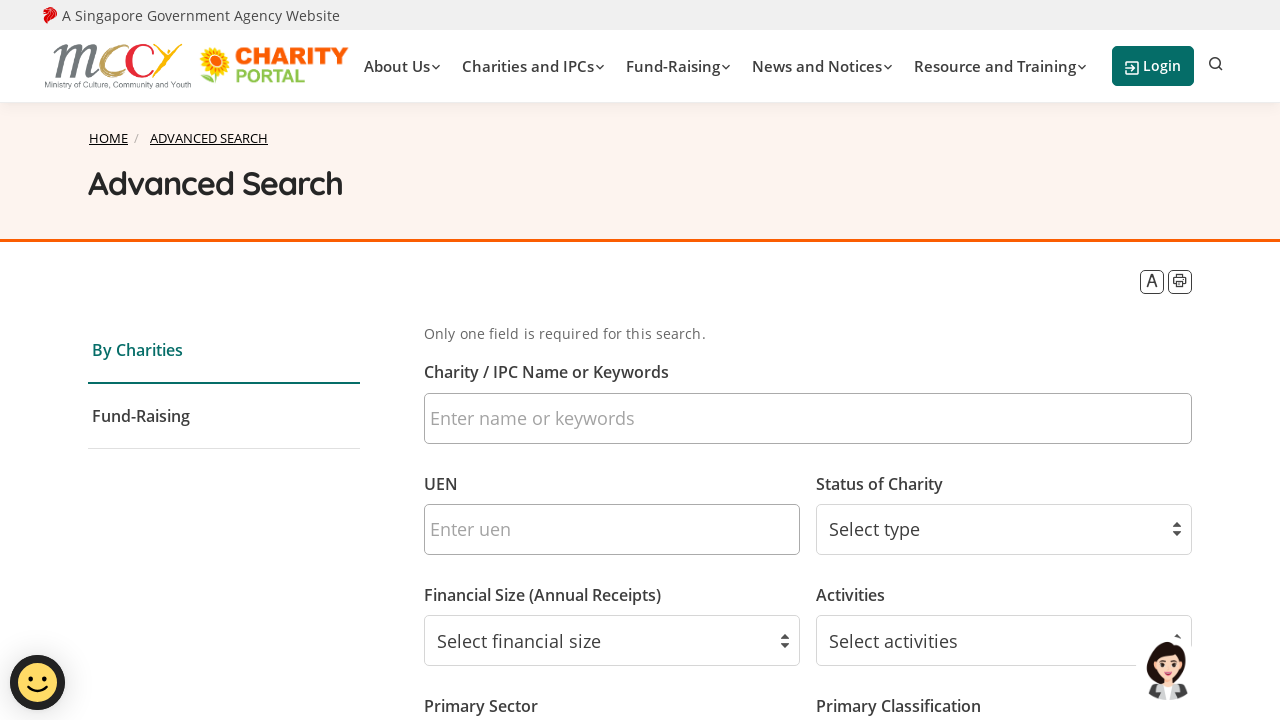

Clicked search button to load charity profiles at (649, 360) on button#btnSearchClk
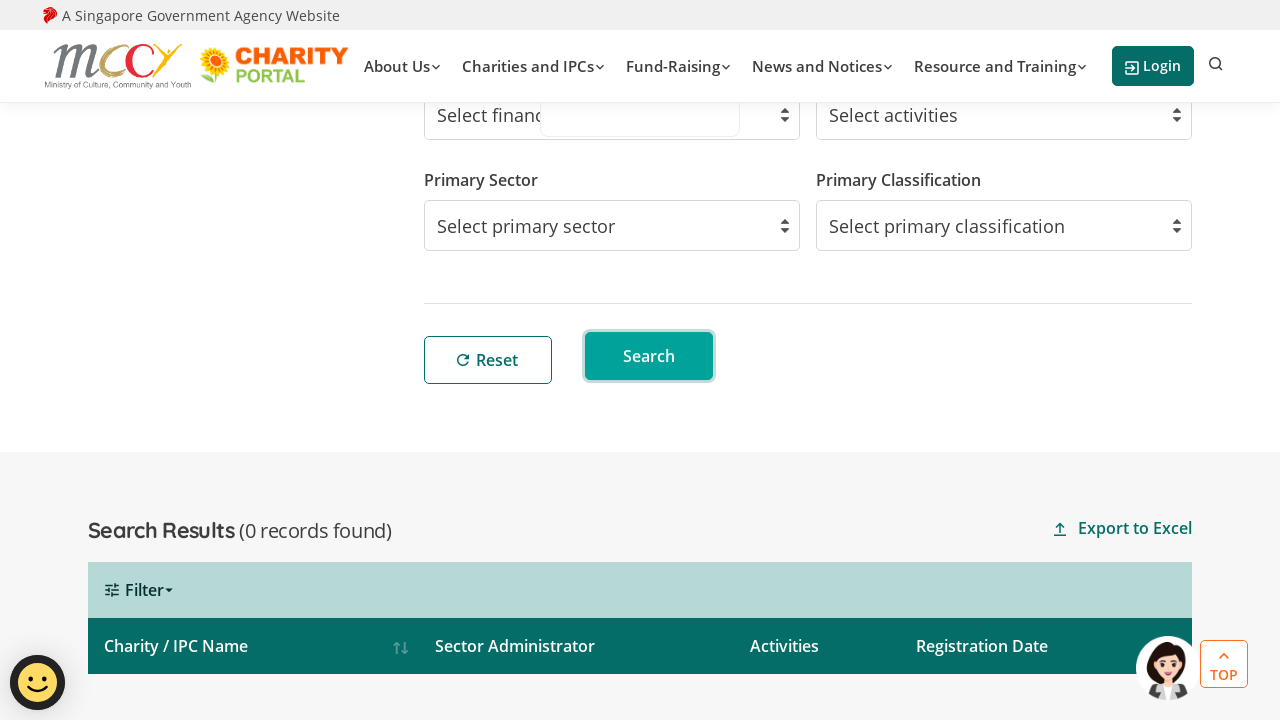

Search results loaded and network idle
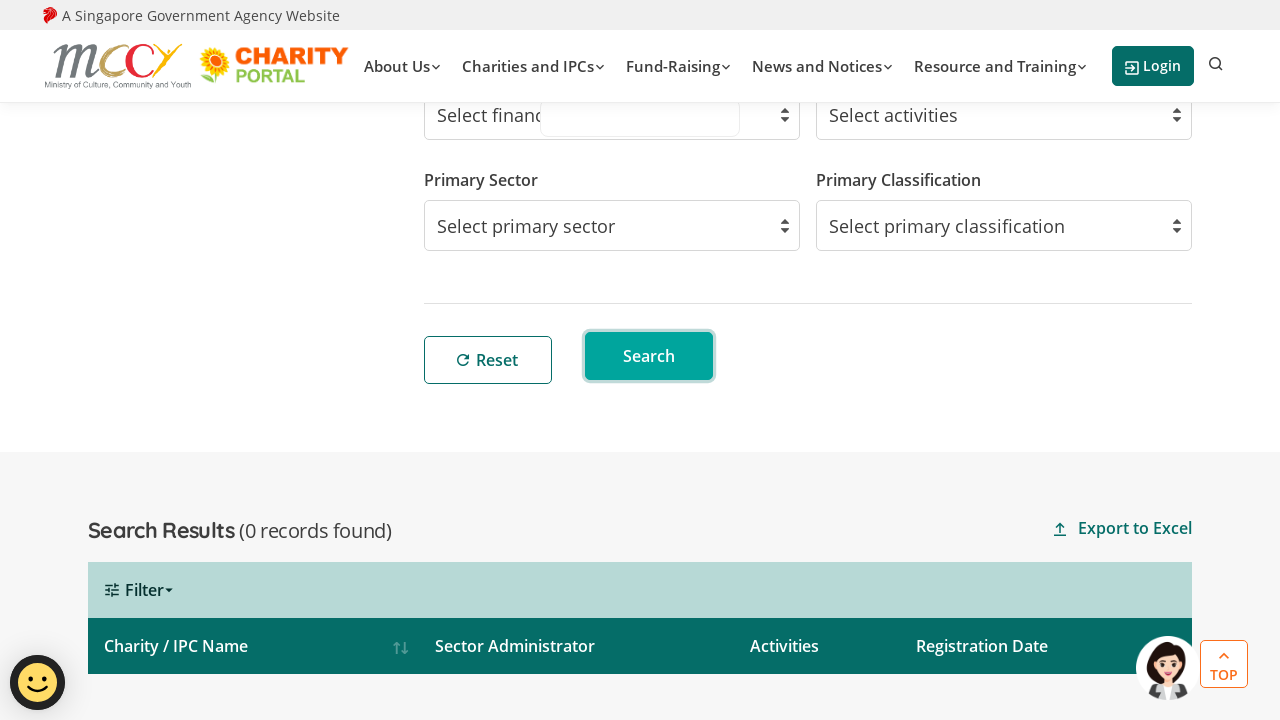

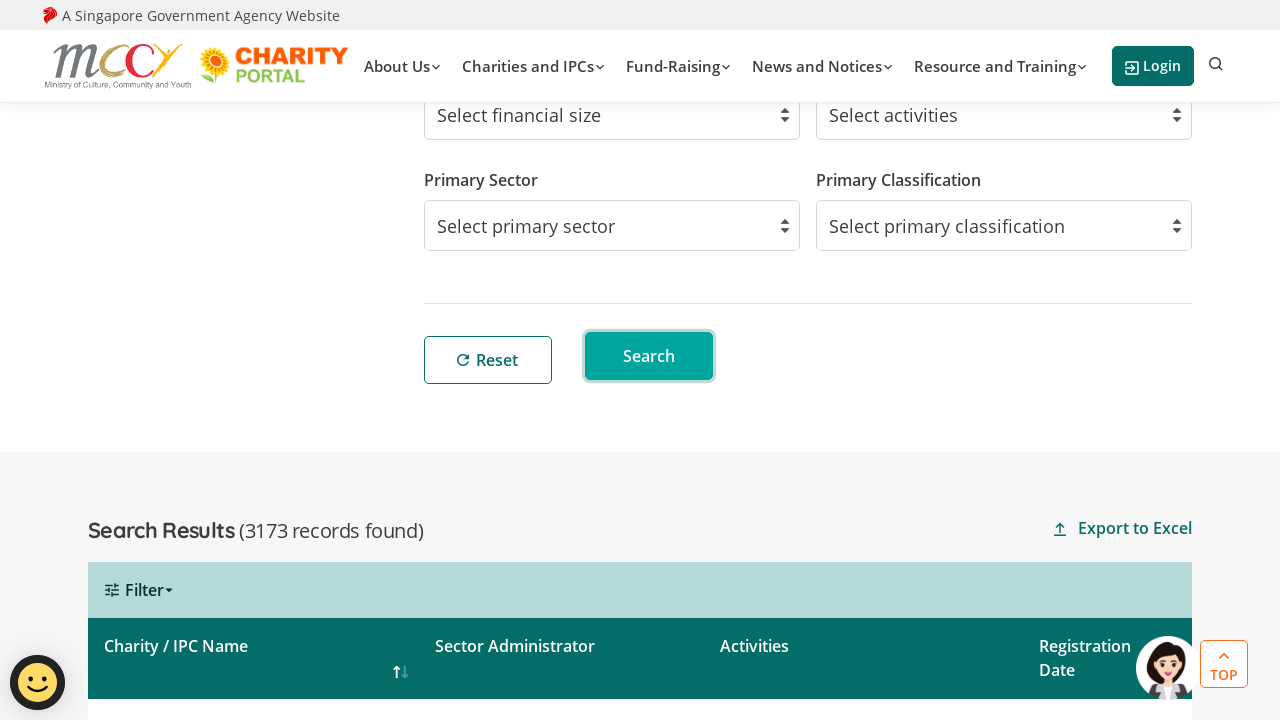